Tests dropdown selection functionality on a registration form by selecting options from Skills, Country, and Religion dropdowns using different selection methods (by value and by index).

Starting URL: https://grotechminds.com/registration/

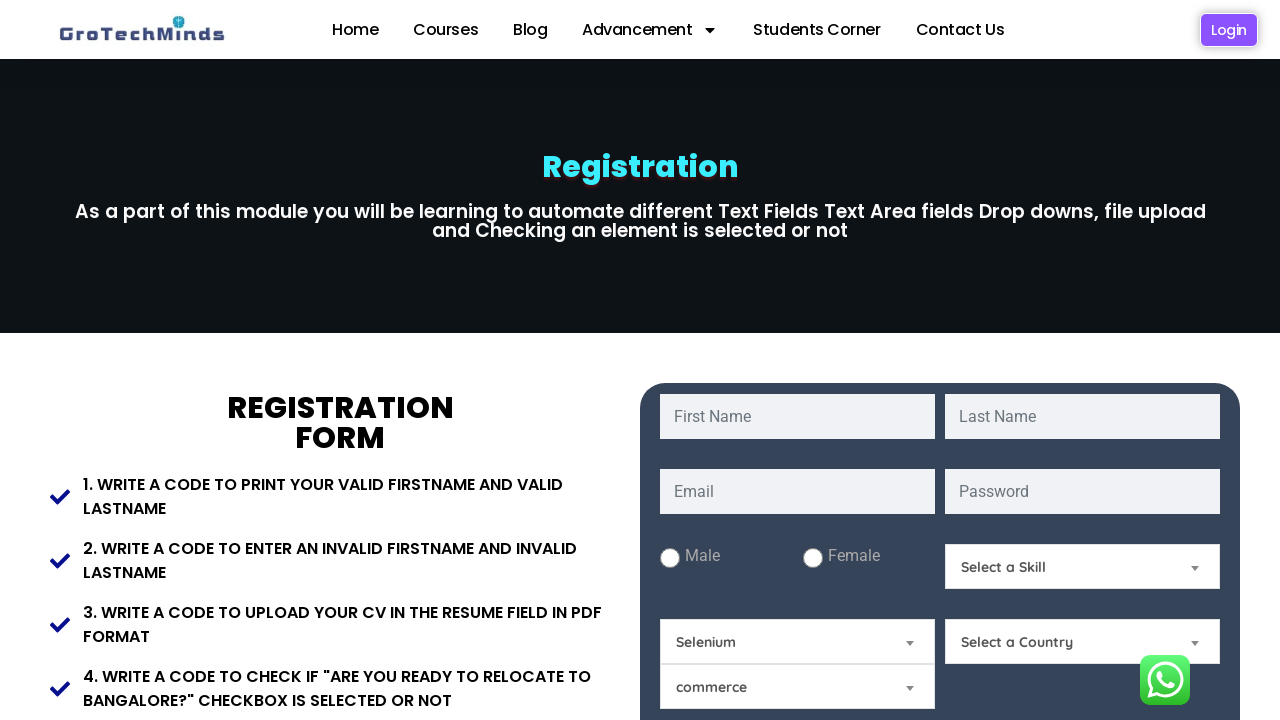

Selected 'select1' from Skills dropdown by value on #Skills
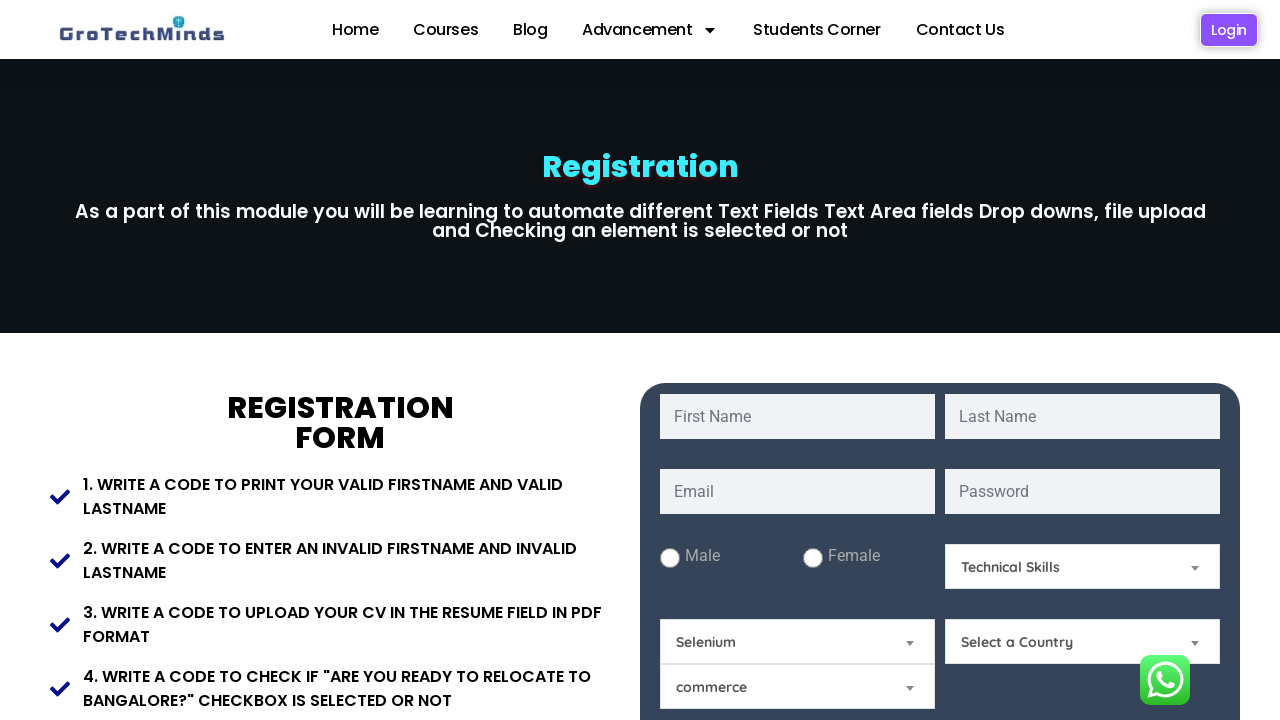

Selected third option (index 2) from Country dropdown on #Country
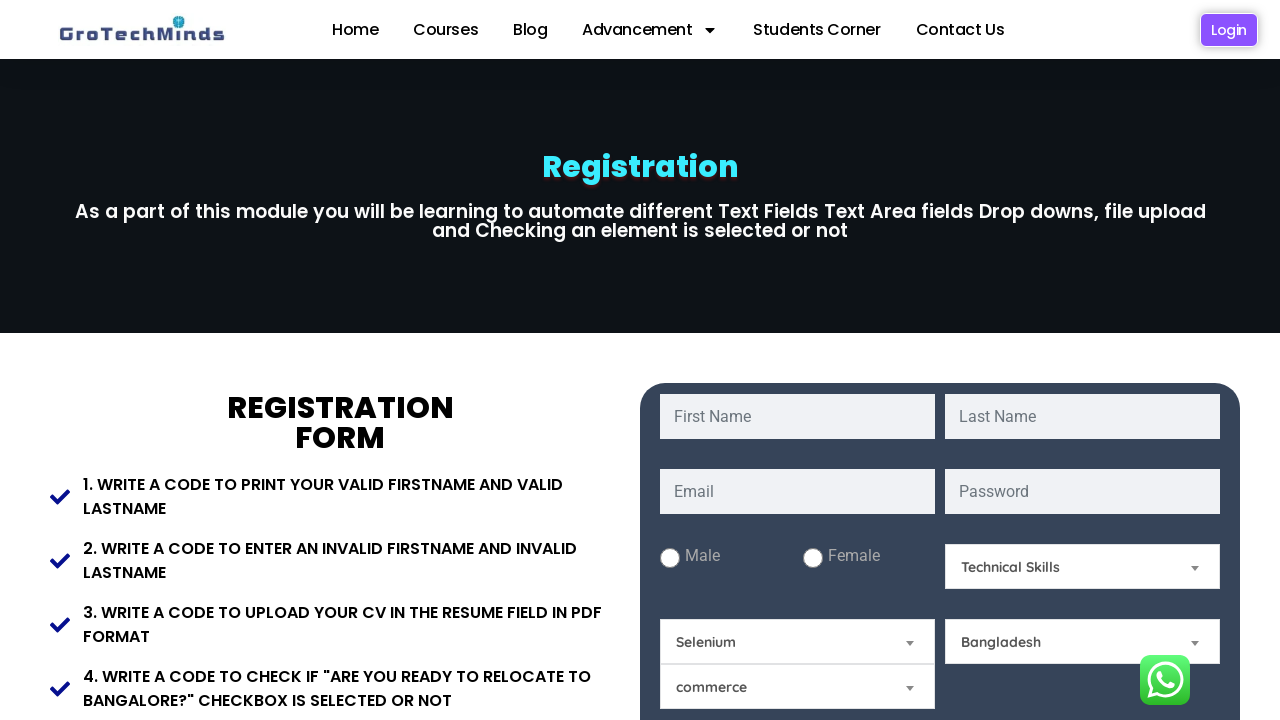

Selected third option (index 2) from Religion dropdown on #Relegion
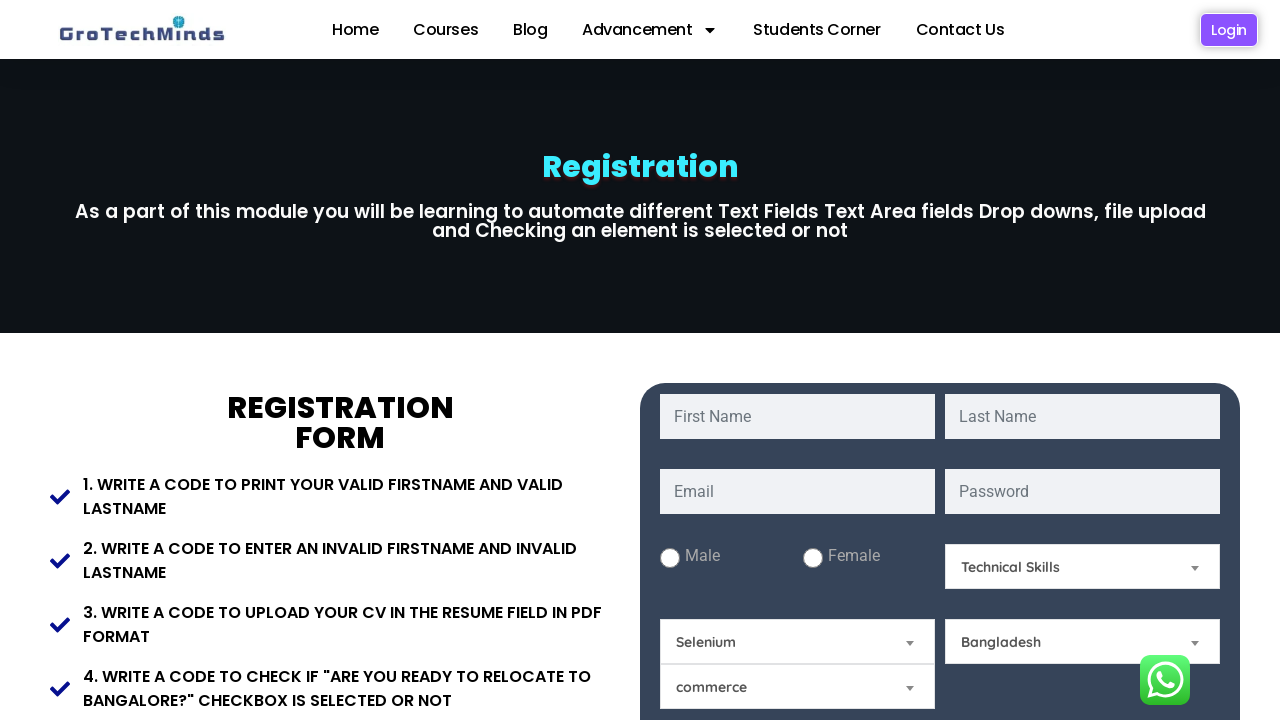

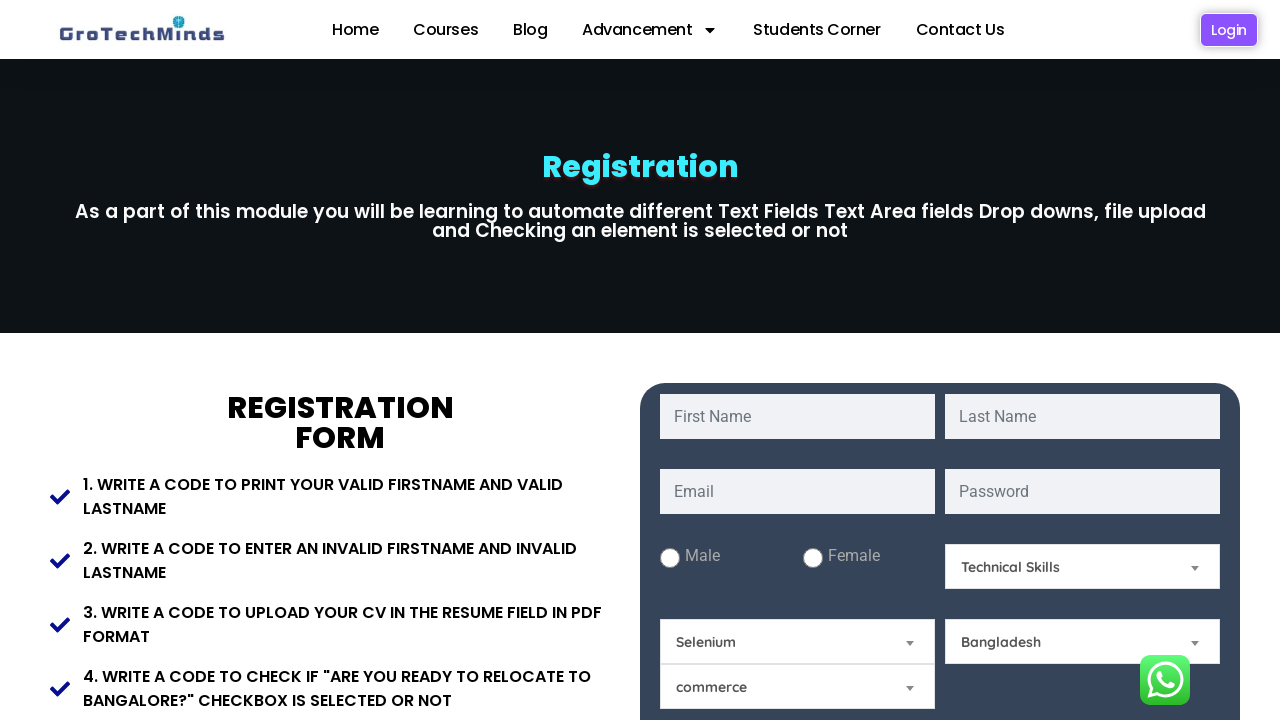